Tests browser window handling by clicking a button that opens a new window, then switching to and interacting with the newly opened window.

Starting URL: https://demoqa.com/browser-windows

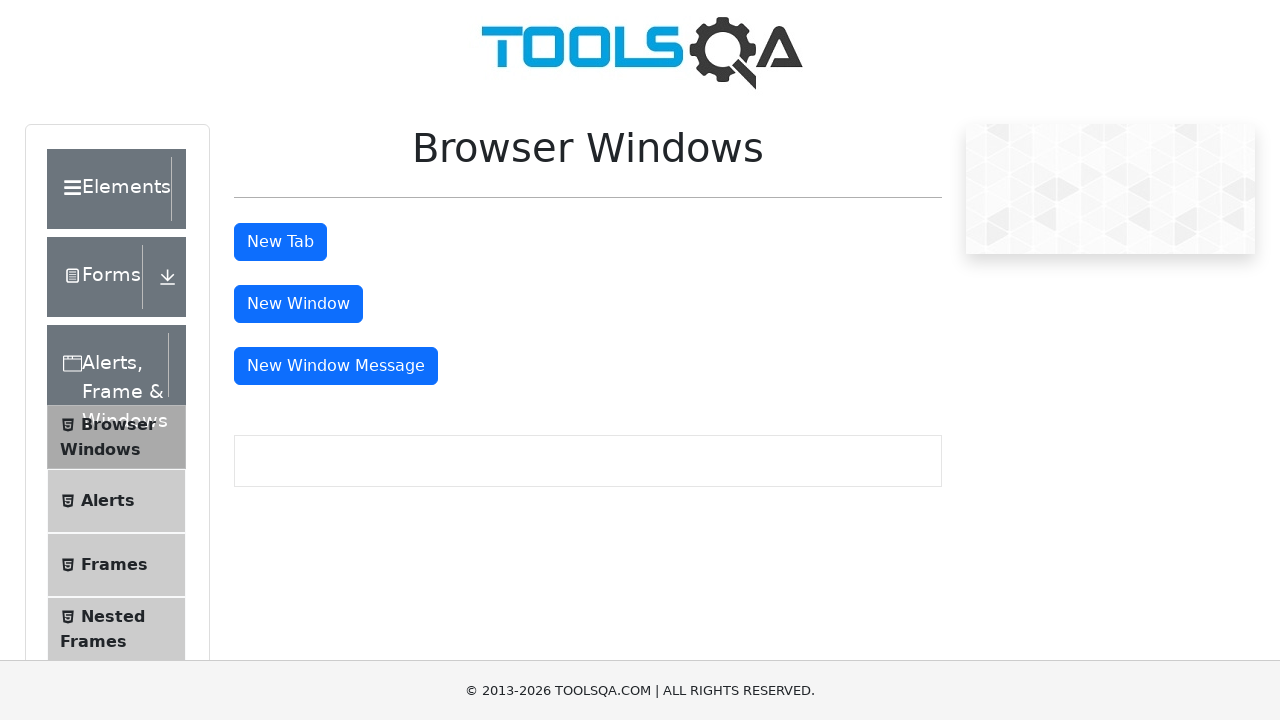

Clicked 'New Window' button and captured the newly opened window at (298, 304) on #windowButton
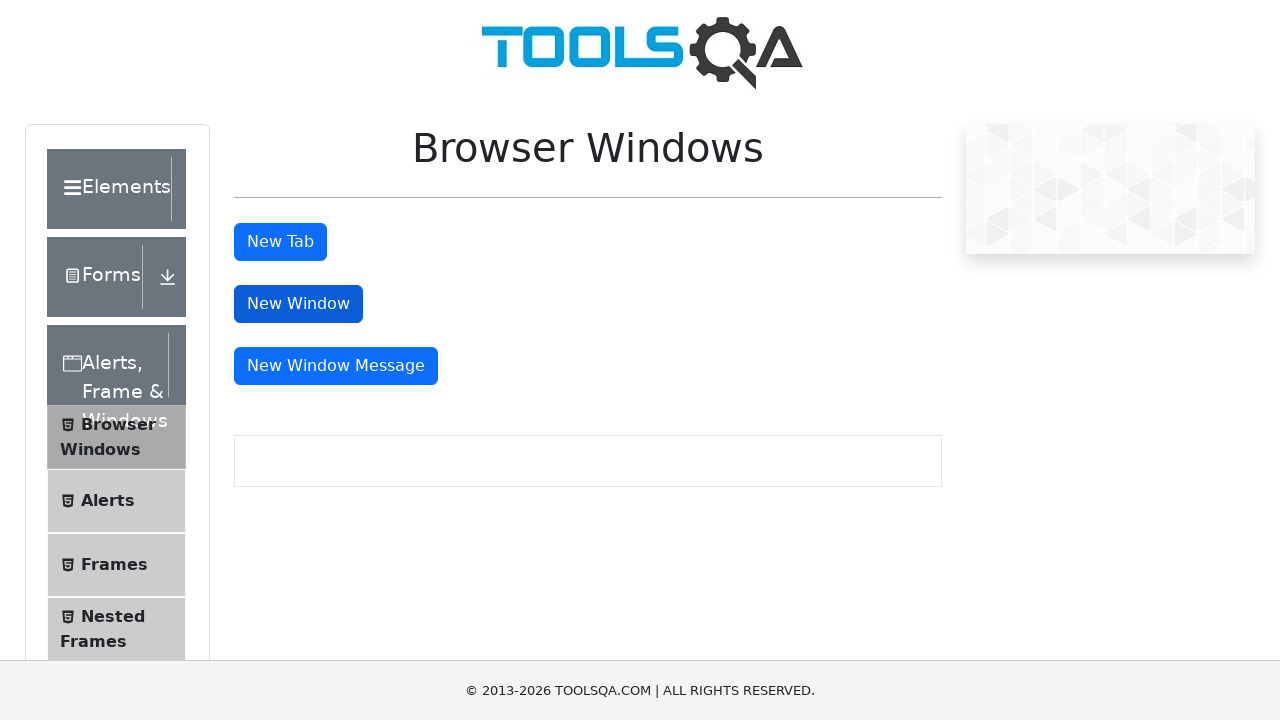

New window page loaded successfully
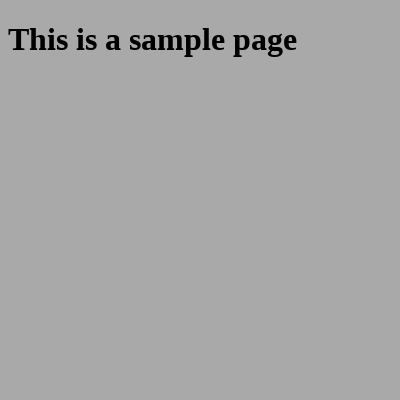

Verified new window contains expected heading element
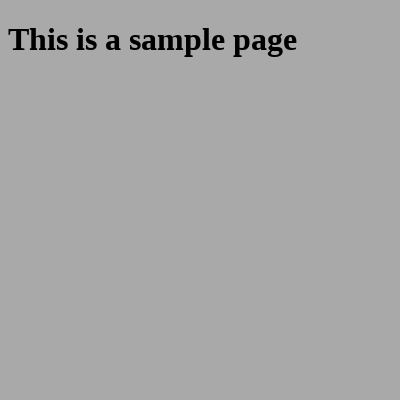

Closed the new window
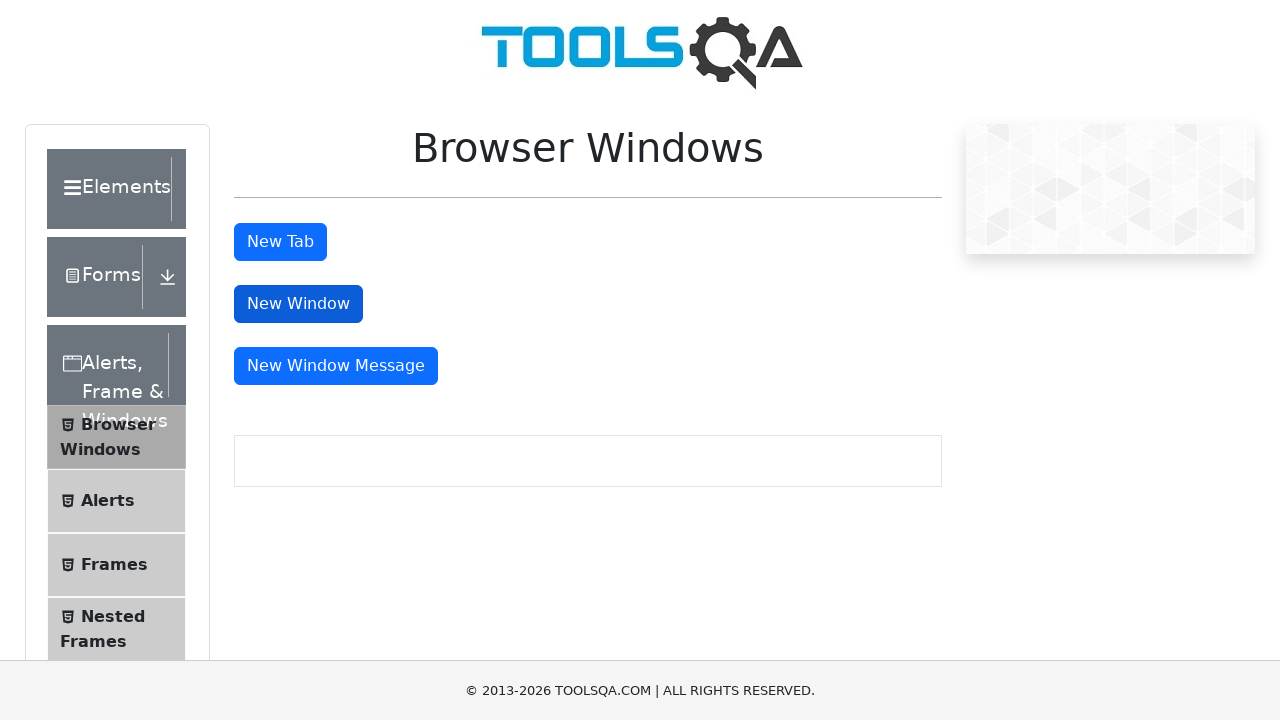

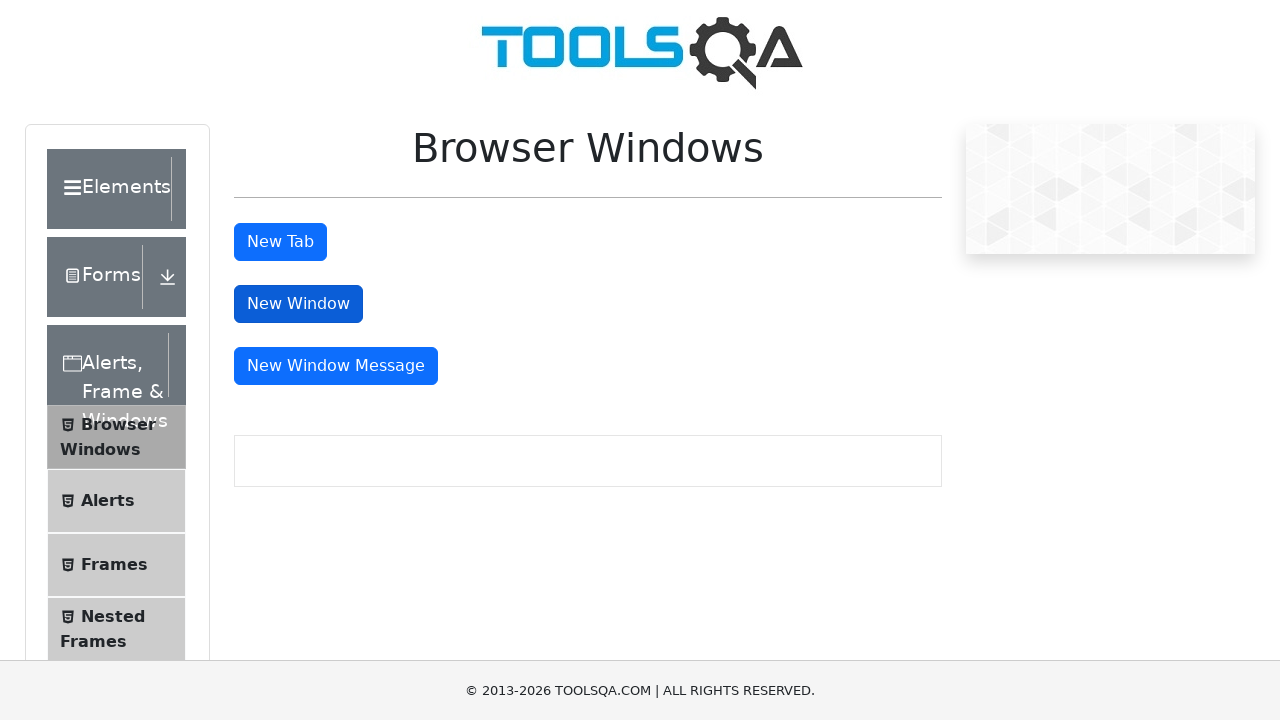